Tests the Open Trivia Database category search by searching for "Science: Computers", selecting Category filter, and navigating through multiple pagination pages

Starting URL: https://opentdb.com/

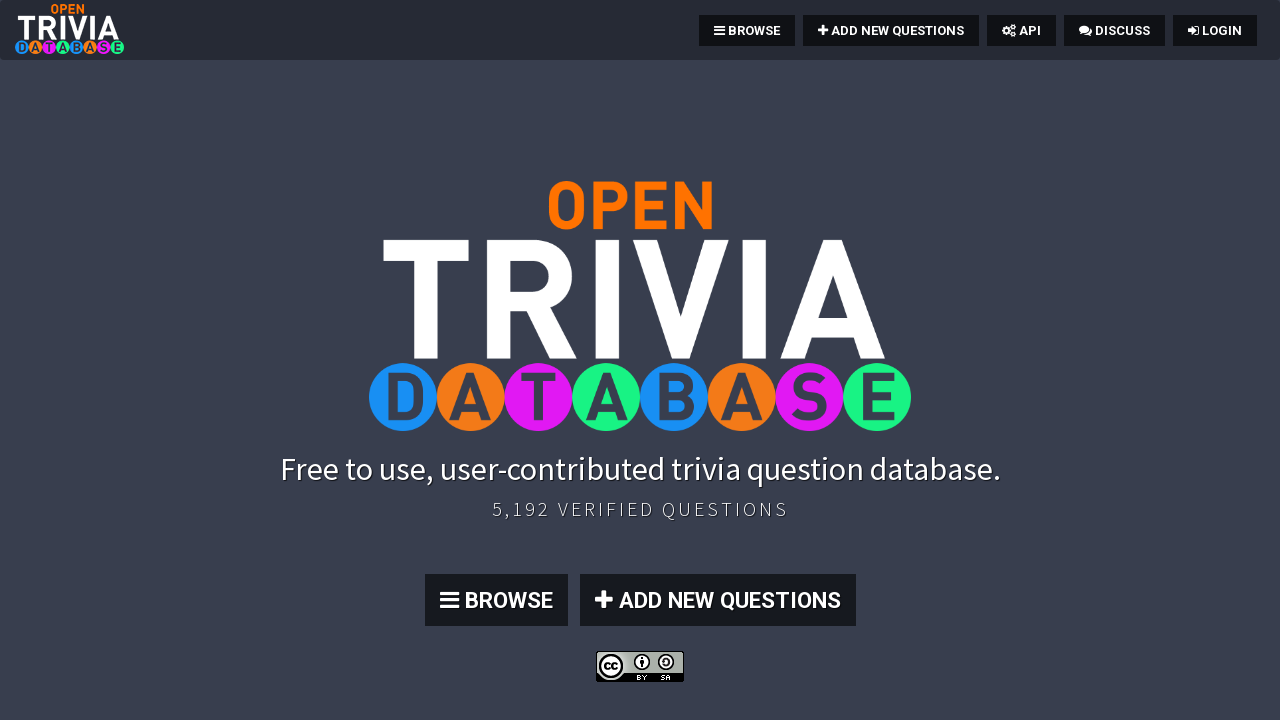

Clicked BROWSE link to navigate to browse page at (747, 30) on text=BROWSE
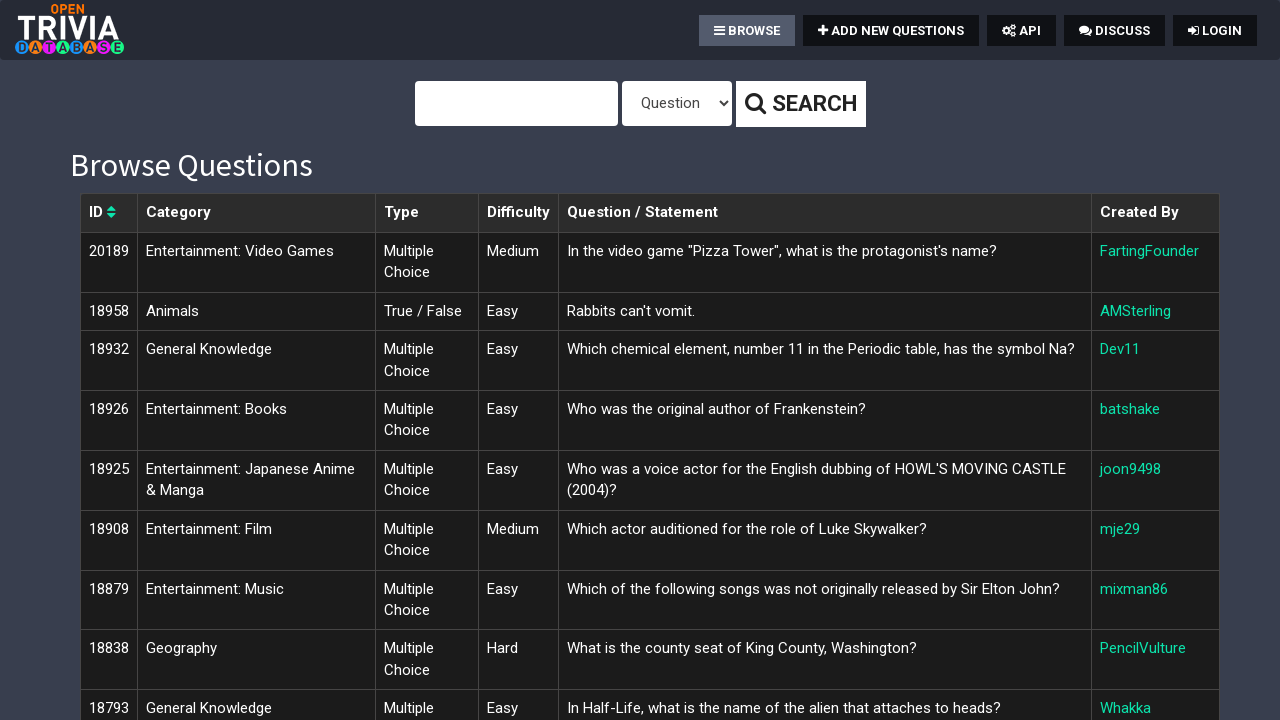

Clicked on page body area at (640, 104) on body#page-top > div:nth-child(2)
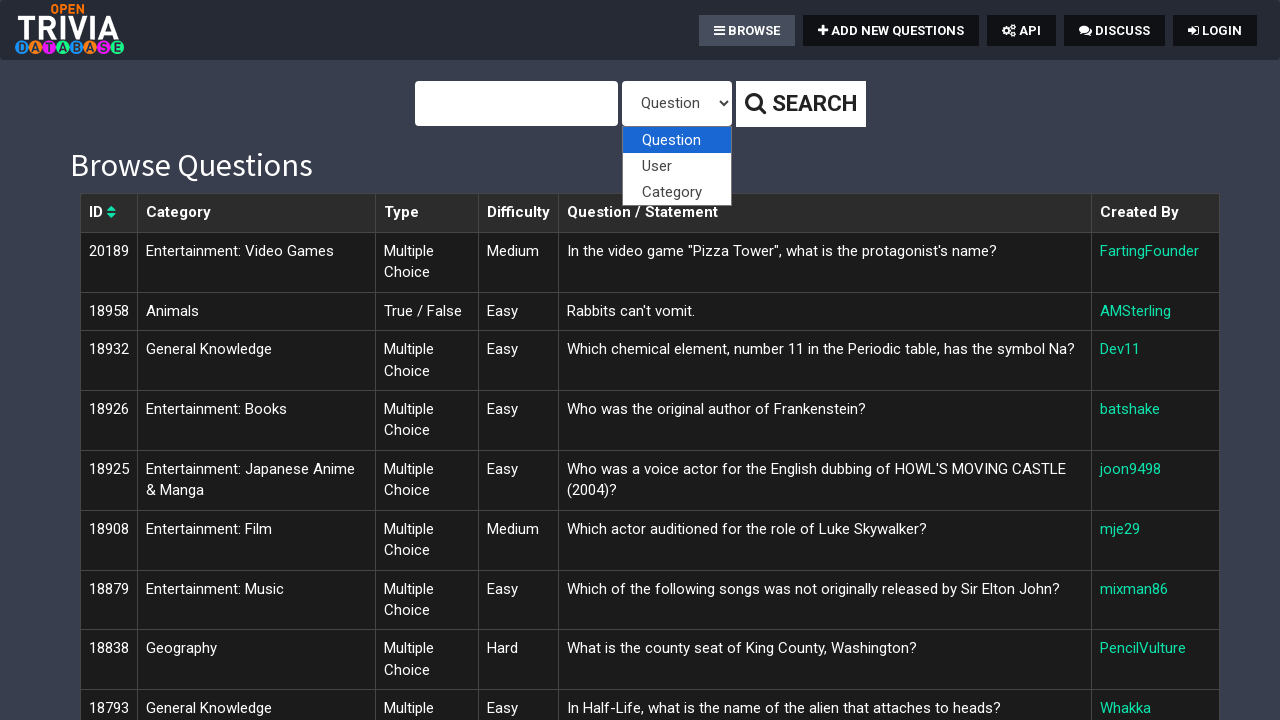

Clicked on search query input field at (516, 104) on #query
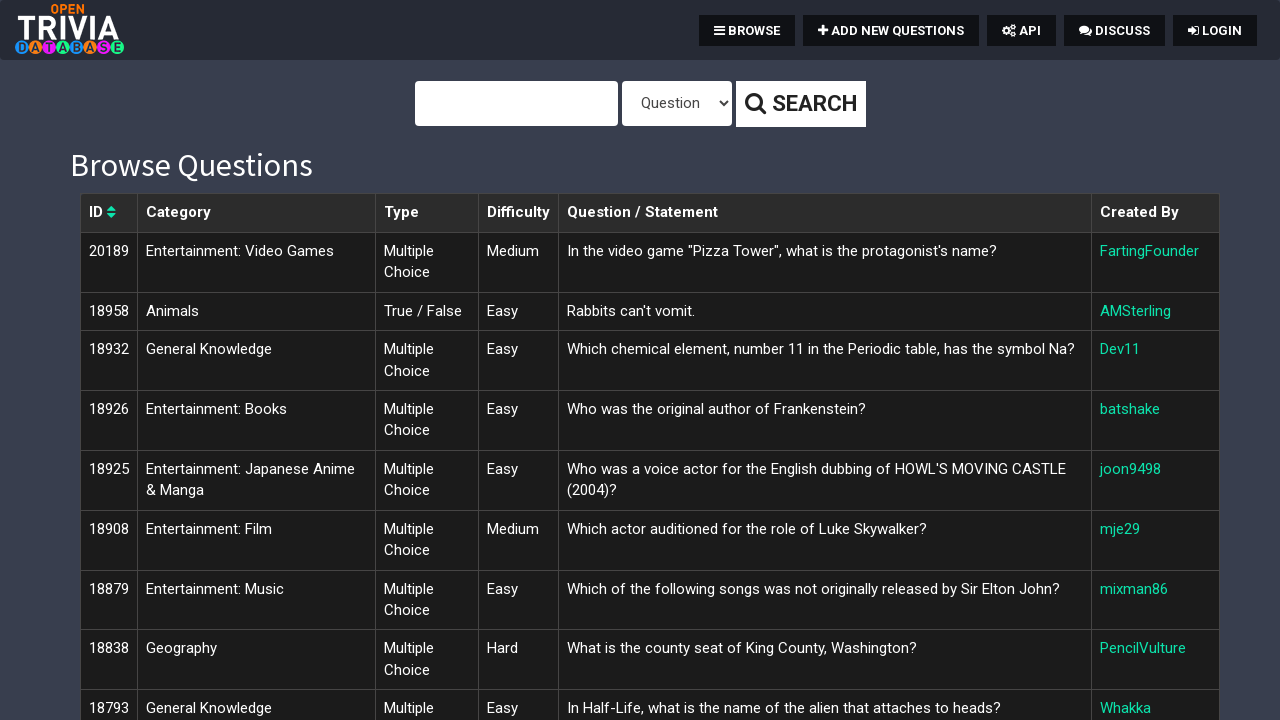

Filled search query field with 'Science: Computers' on #query
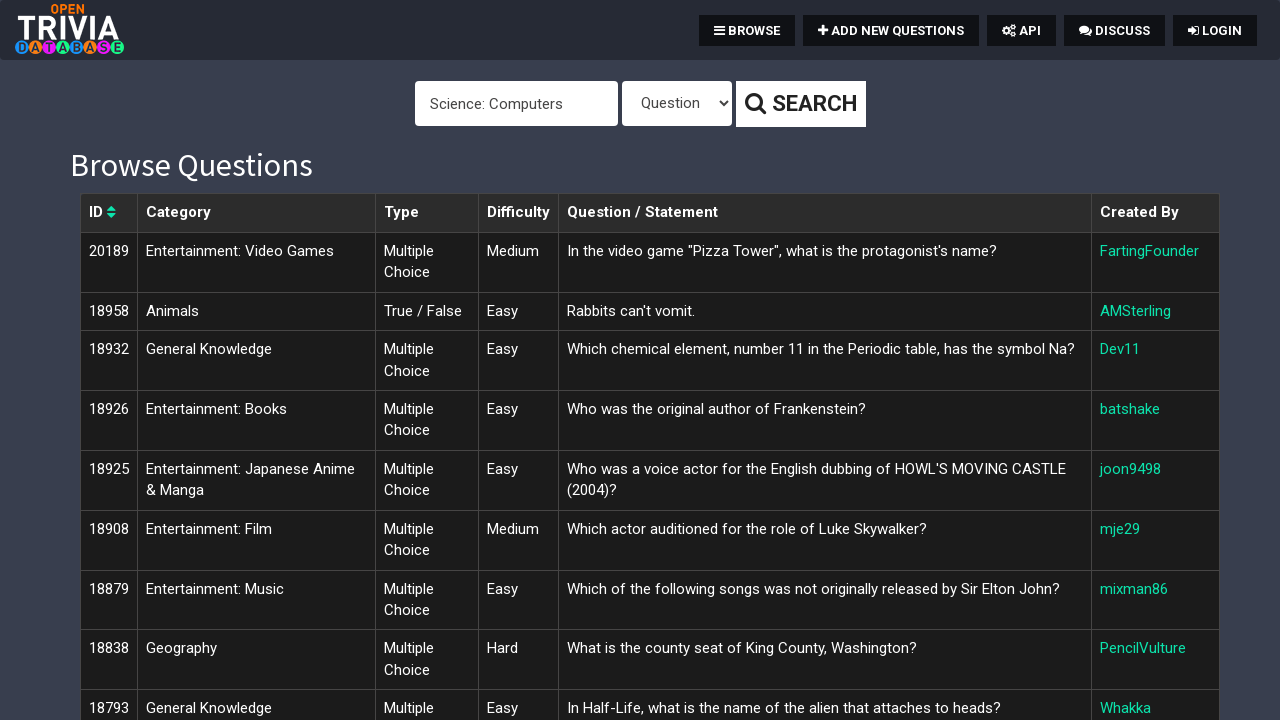

Clicked search button to perform initial search at (800, 104) on body#page-top > div > form > div > button
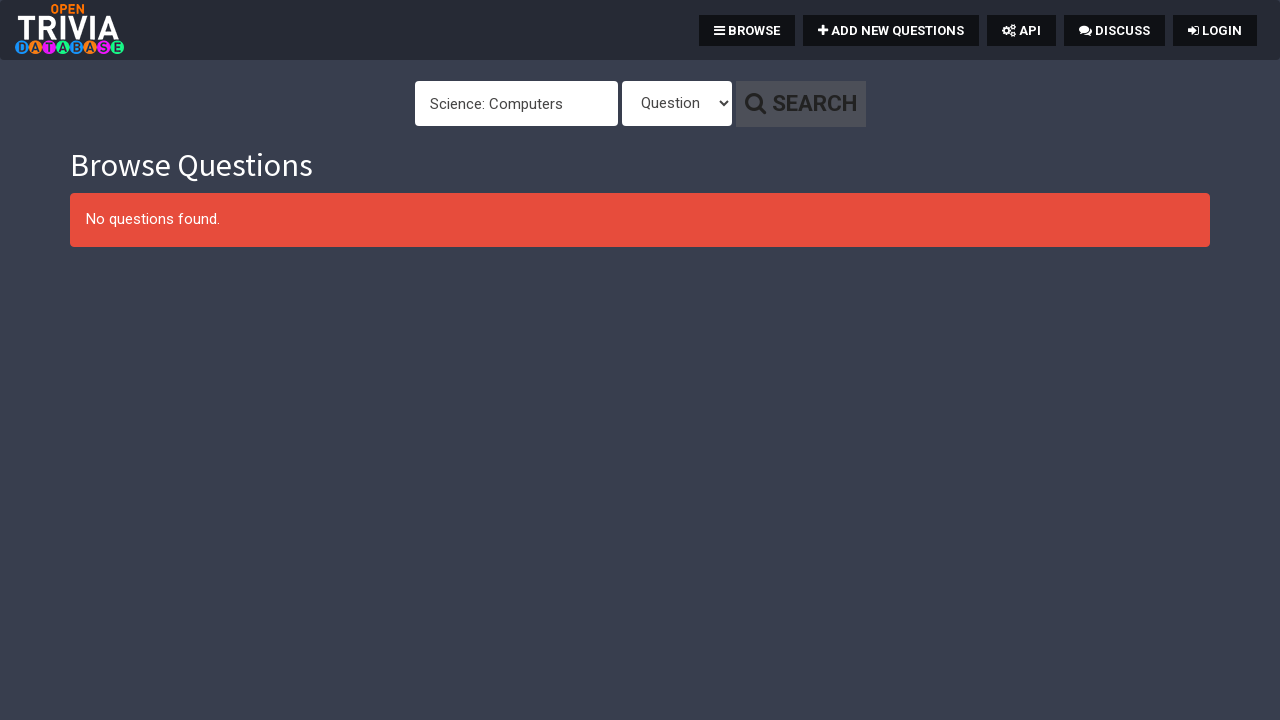

Clicked on type dropdown to open it at (676, 104) on #type
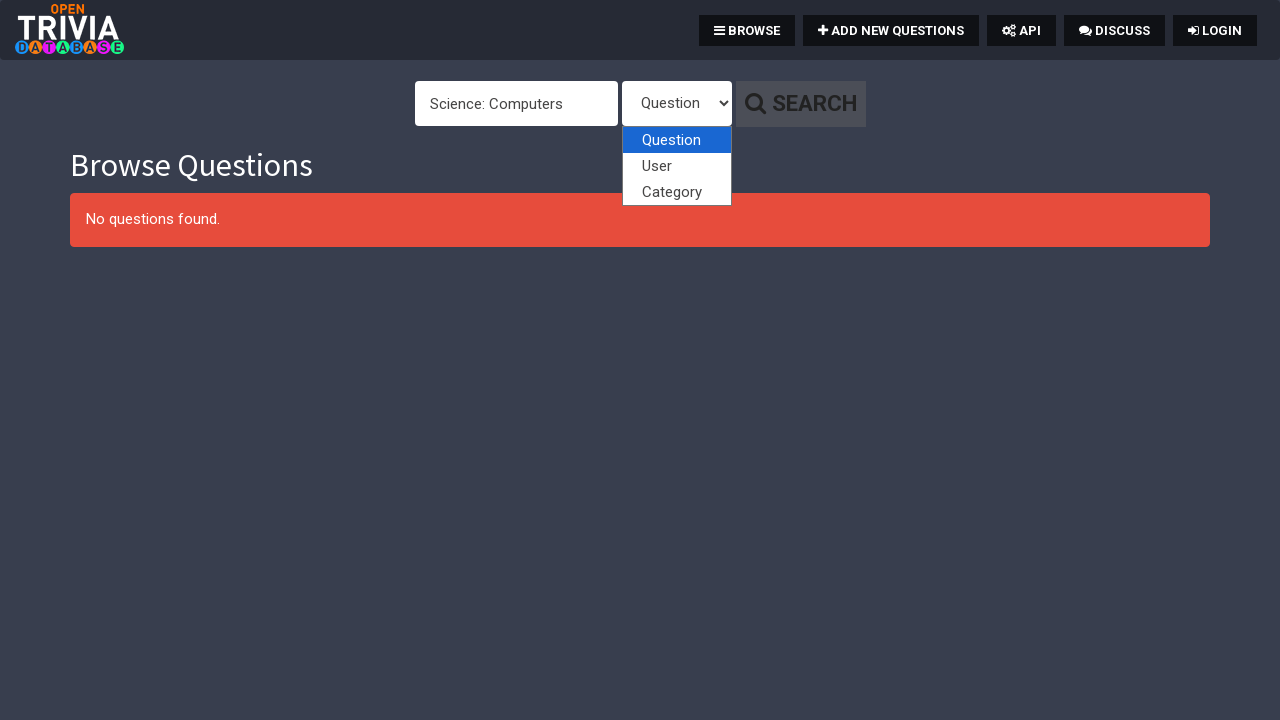

Selected 'Category' from type dropdown on #type
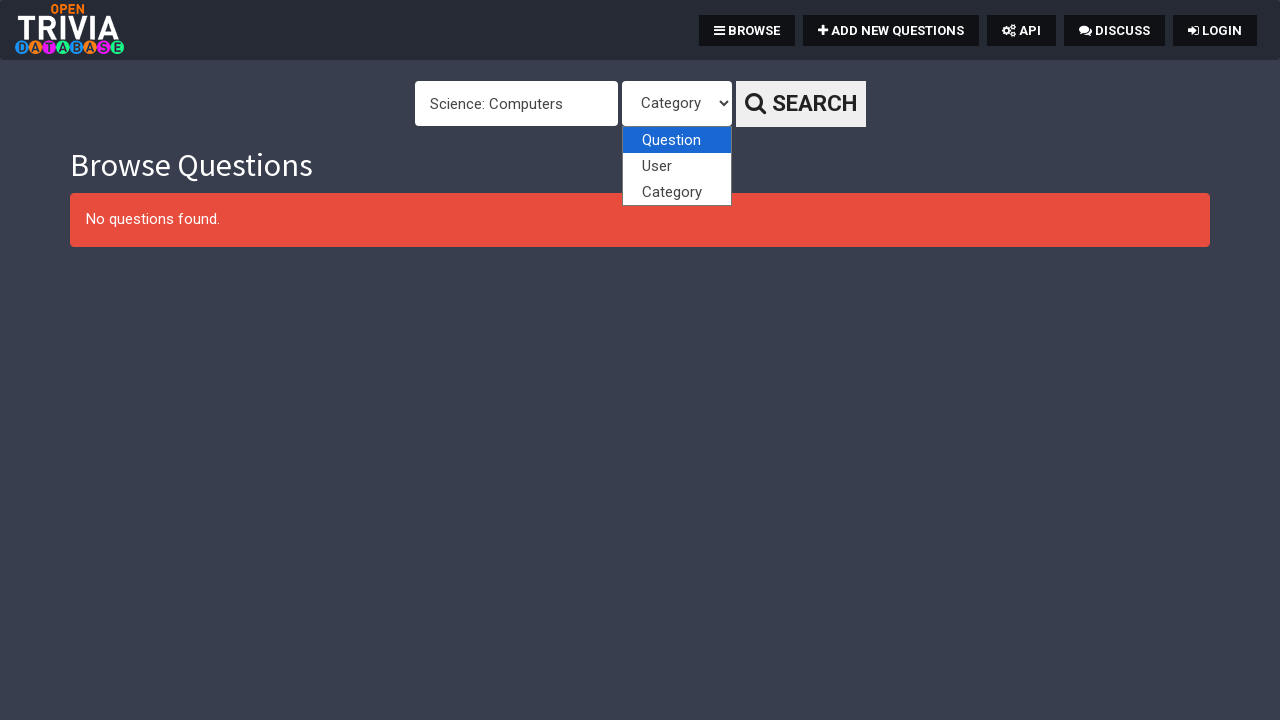

Clicked on type dropdown to close it at (676, 104) on #type
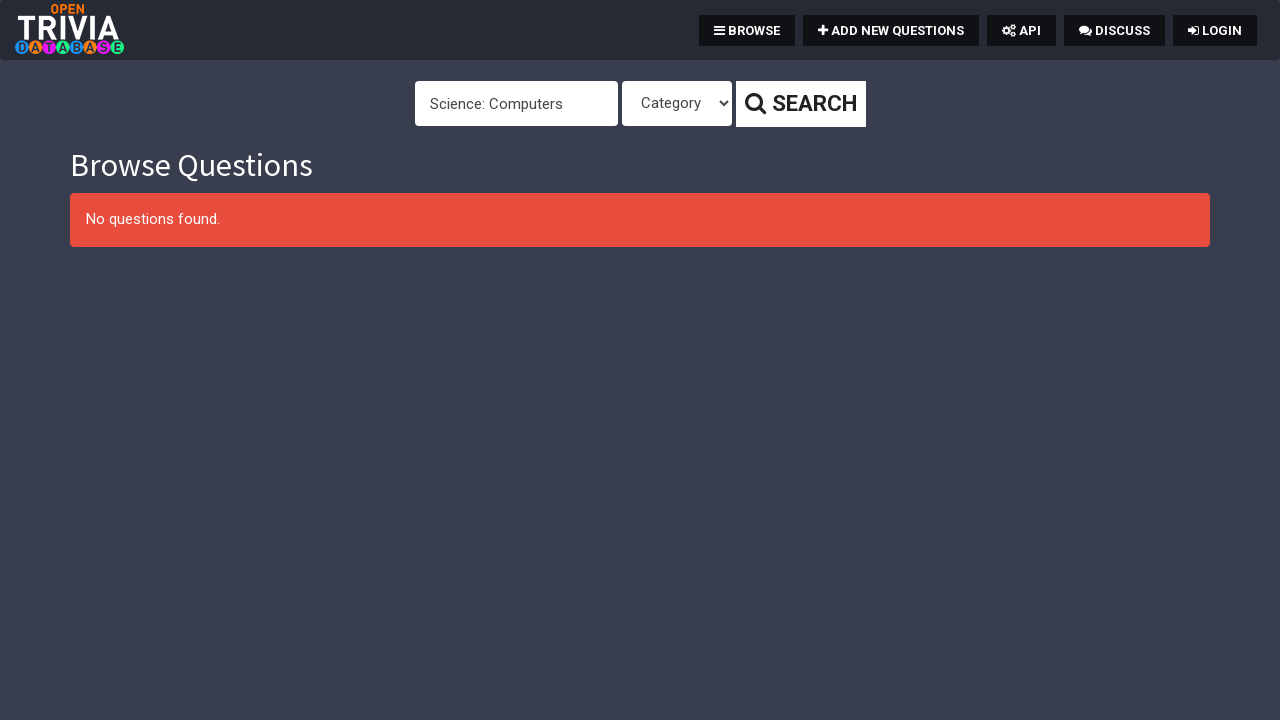

Clicked search button to apply Category filter at (800, 104) on body#page-top > div > form > div > button
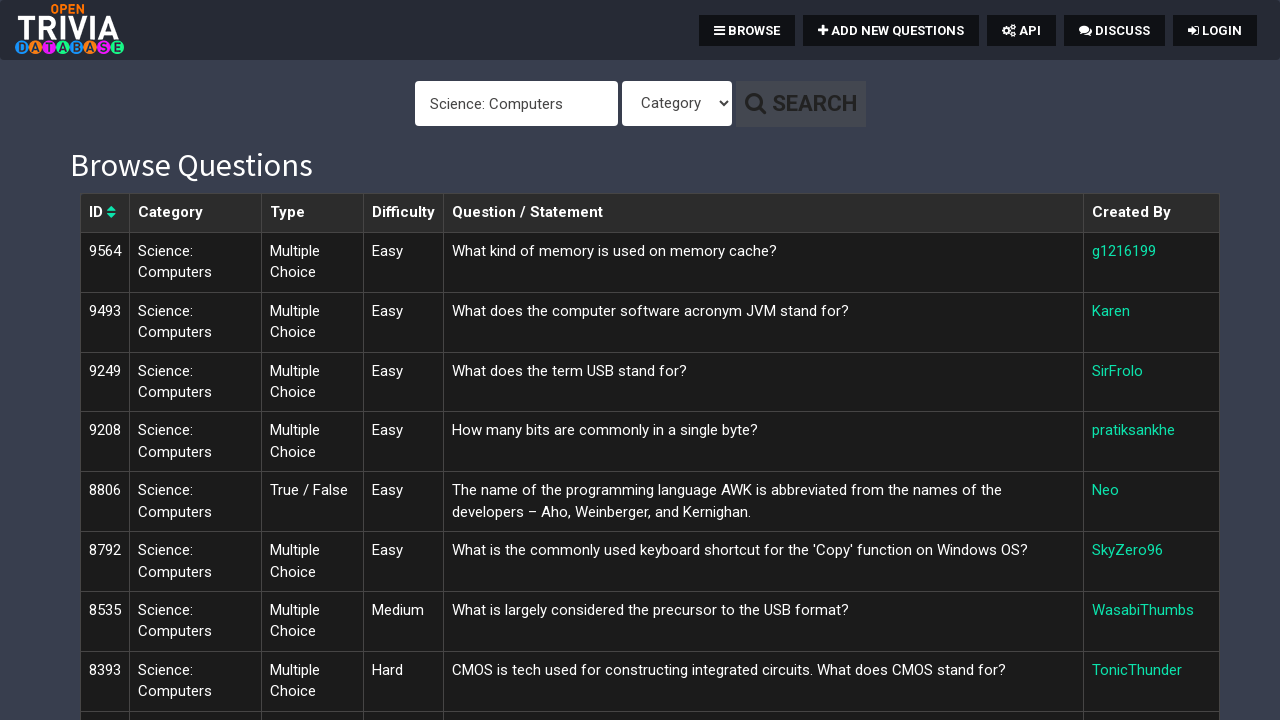

Navigated to pagination page 2 at (1124, 251) on text=2
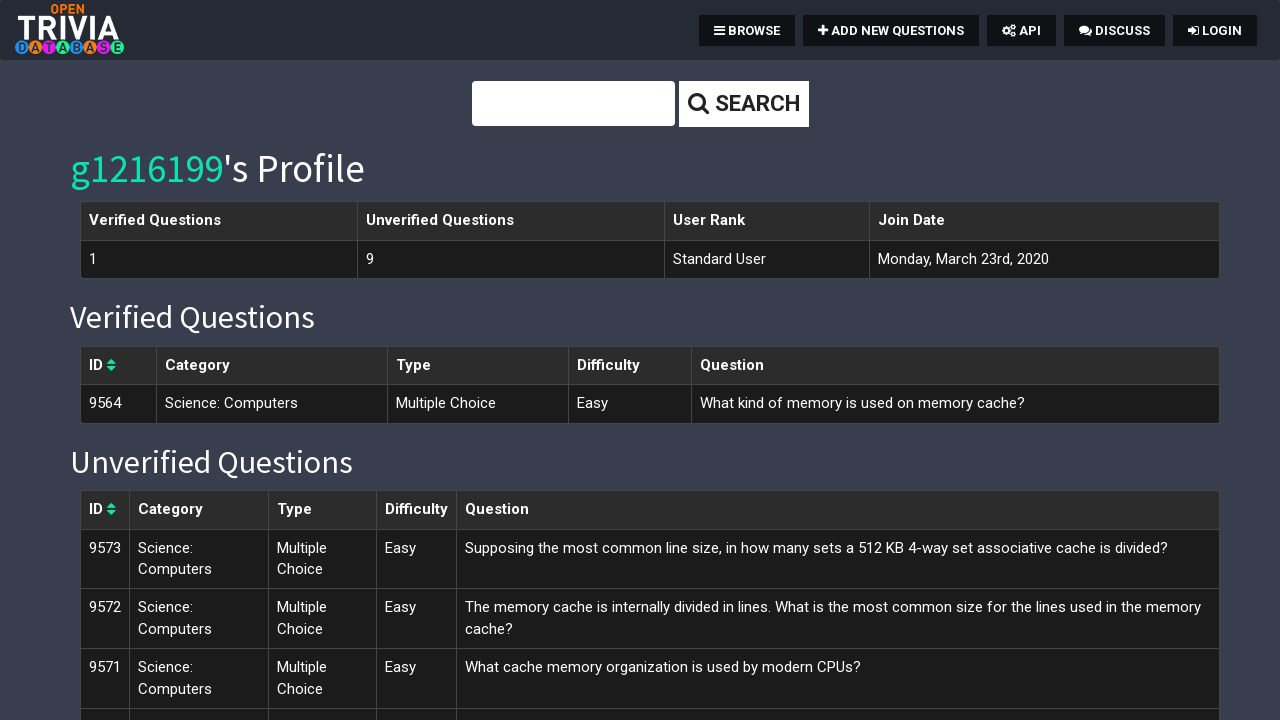

Navigated to pagination page 3 at (1045, 259) on text=3
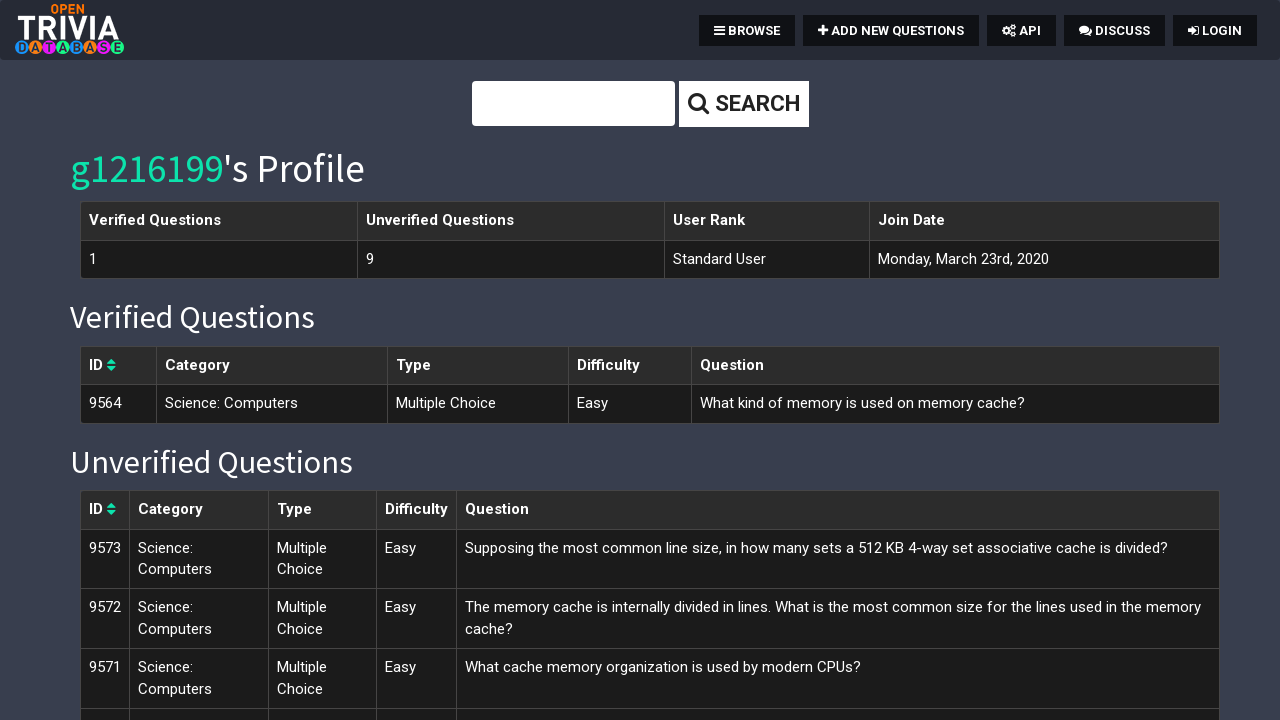

Navigated to pagination page 4 at (118, 404) on text=4
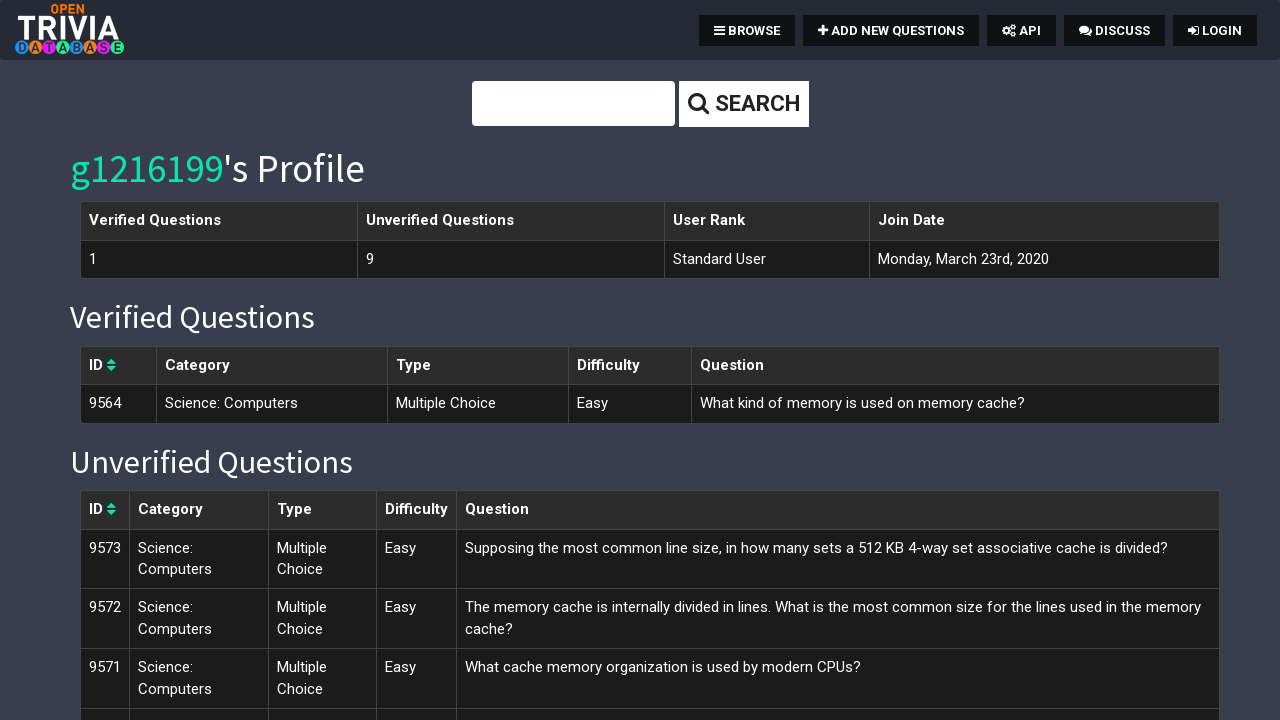

Navigated to pagination page 5 at (118, 404) on text=5
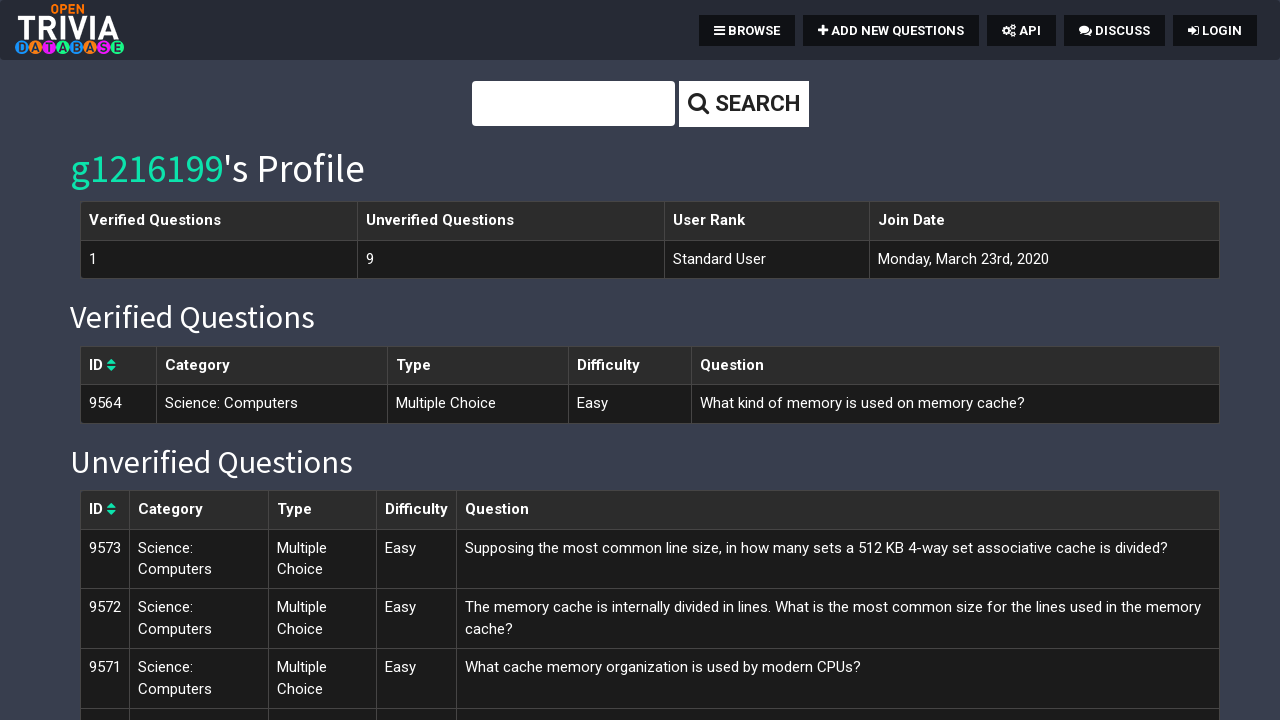

Navigated to pagination page 6 at (146, 168) on text=6
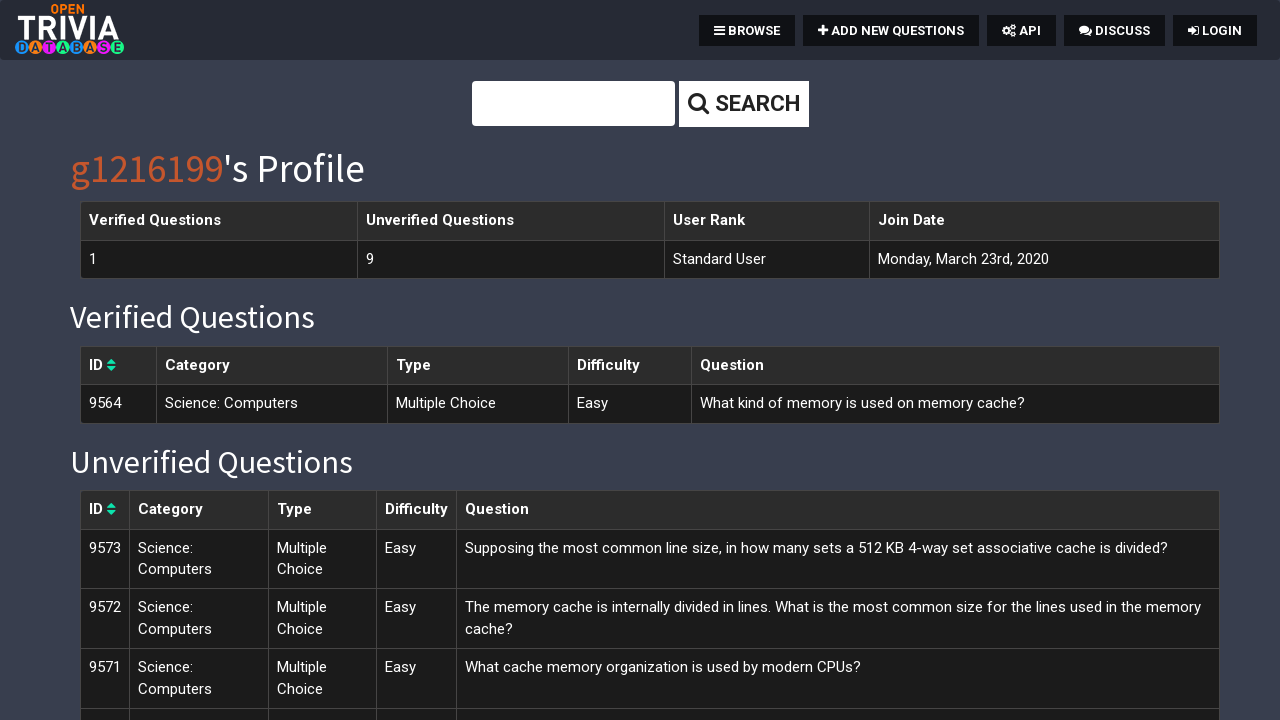

Navigated to pagination page 7 at (105, 559) on text=7
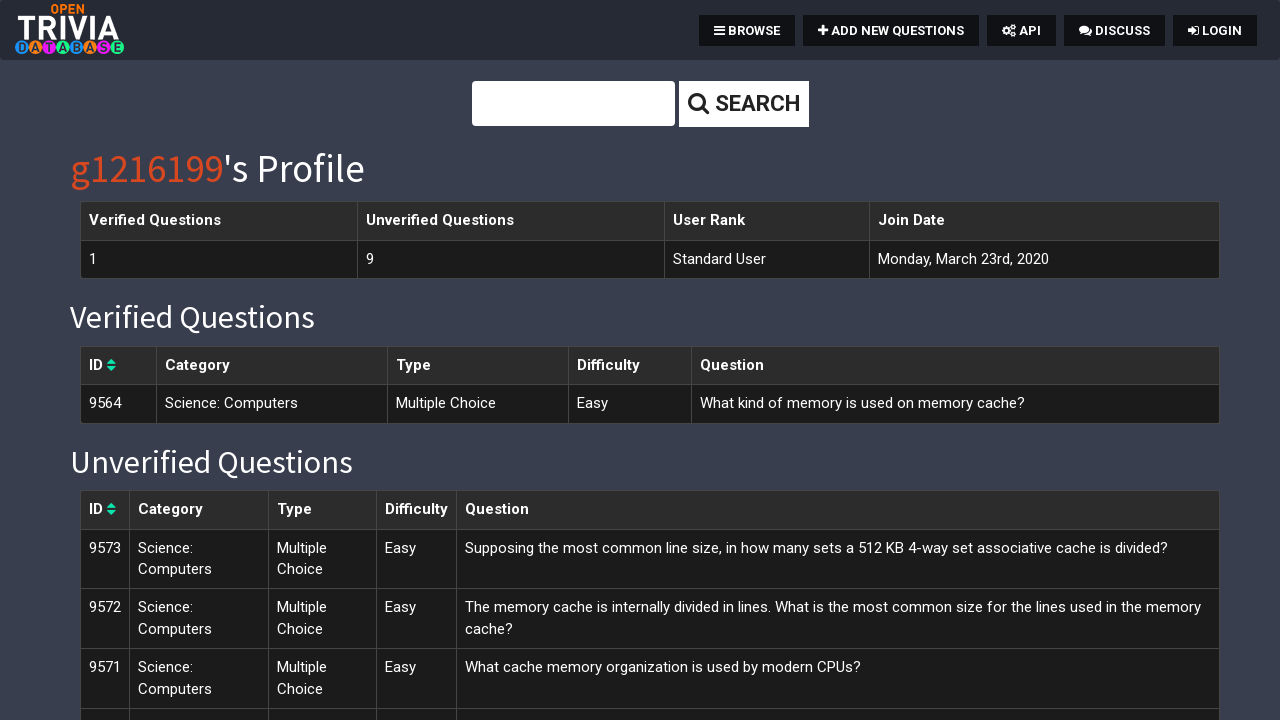

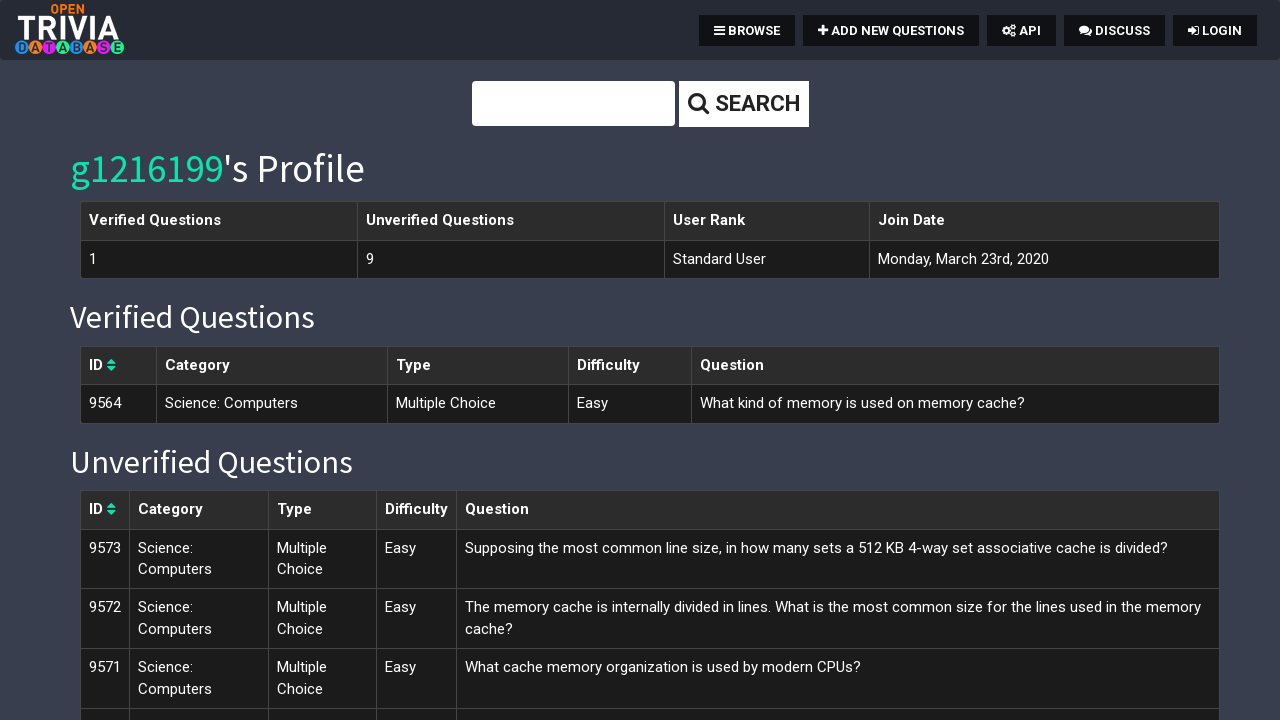